Tests hover functionality on the second user avatar, revealing hidden content, then clicks the profile link

Starting URL: http://the-internet.herokuapp.com/hovers

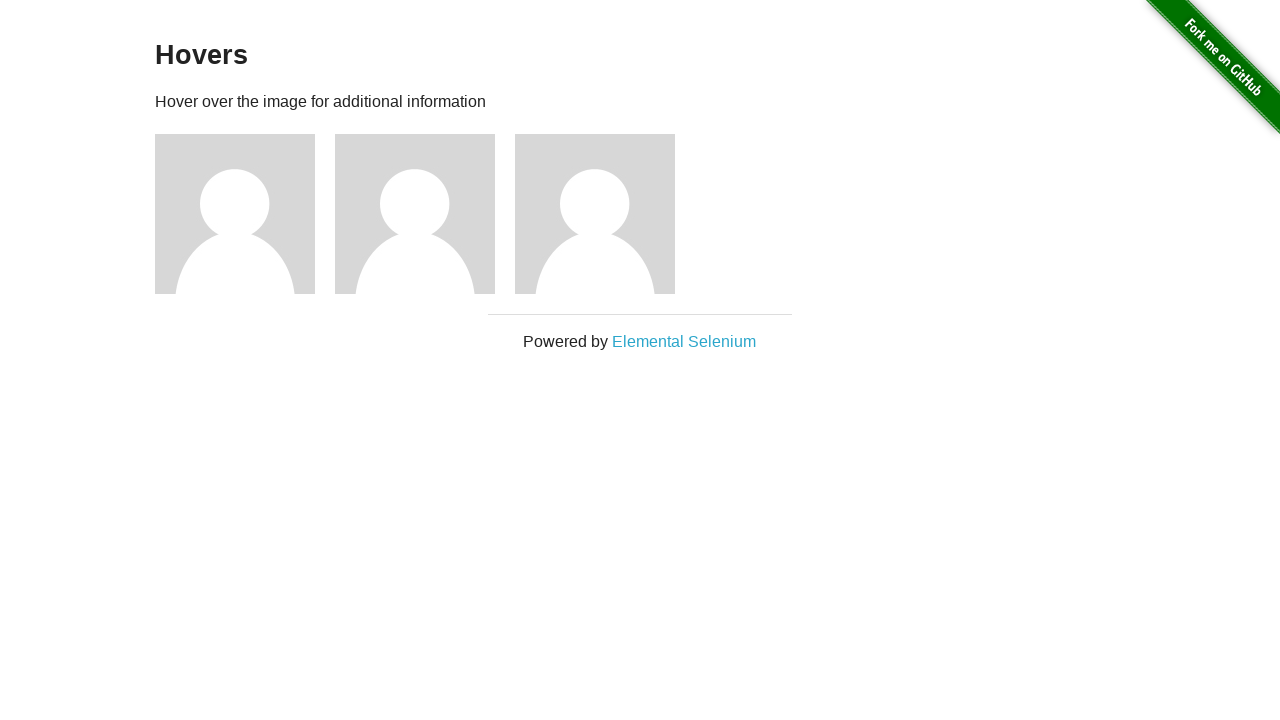

Navigated to hovers page
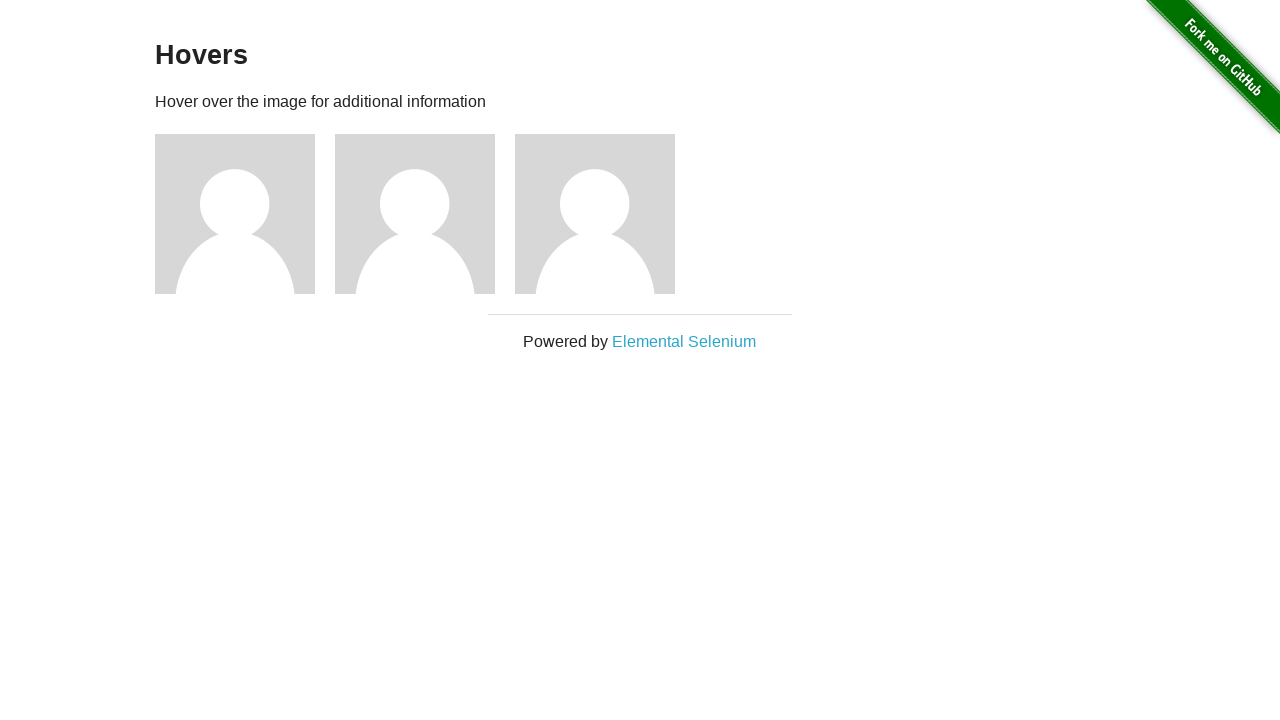

Hovered over the second user avatar to reveal hidden content at (415, 214) on xpath=//*[@id='content']/div/div[2]/img
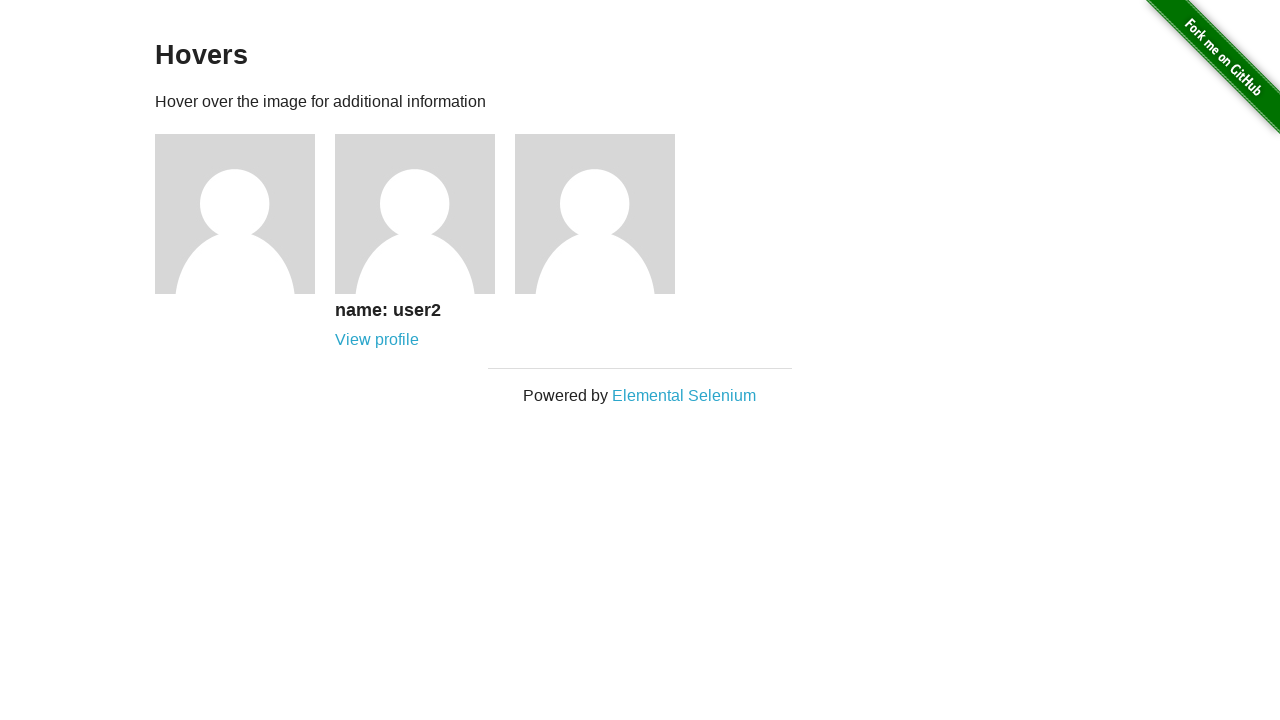

Clicked the revealed profile link for user2 at (377, 340) on xpath=//*[@id='content']/div/div[2]/div/a
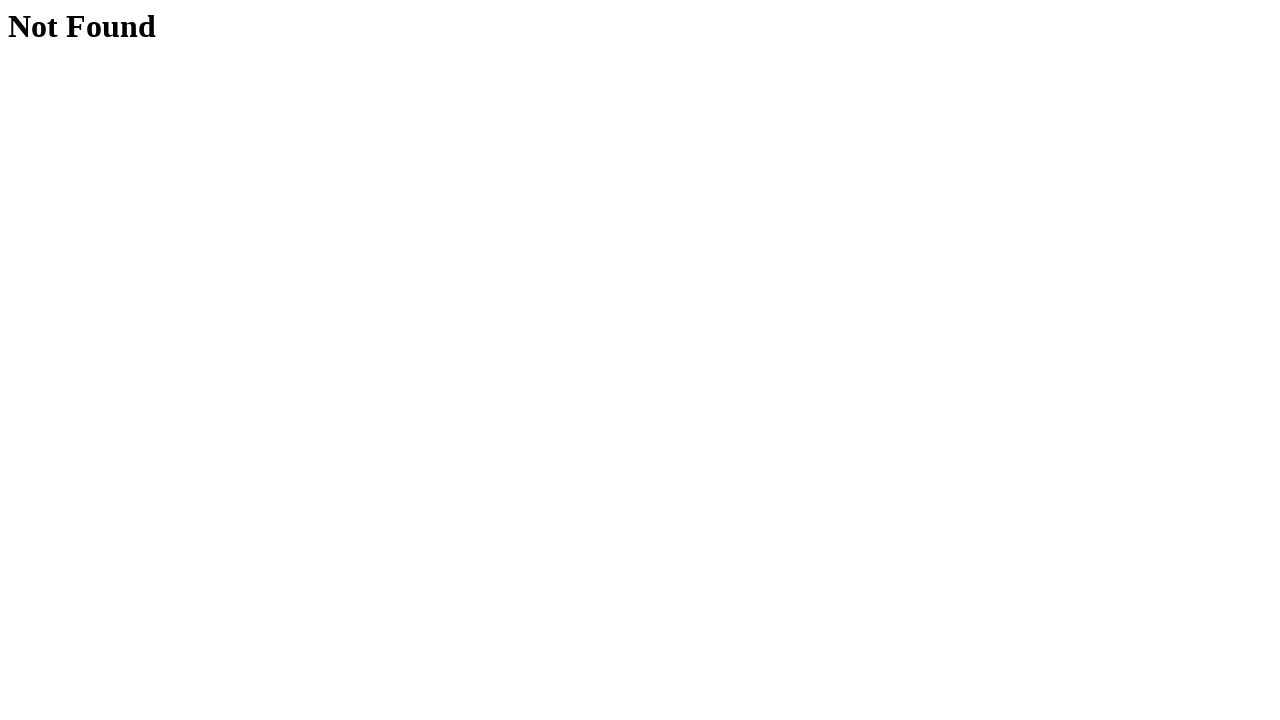

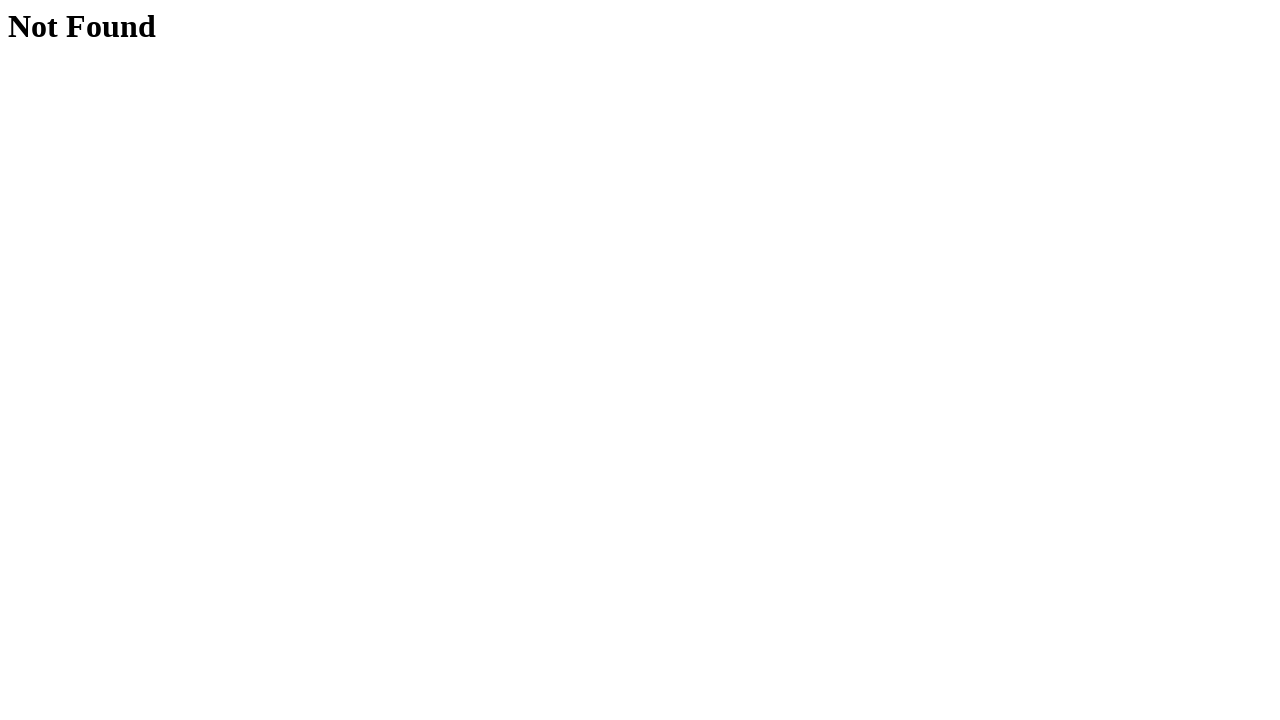